Tests that clicking the Add Element button creates a visible Delete button

Starting URL: https://practice.cydeo.com/add_remove_elements/

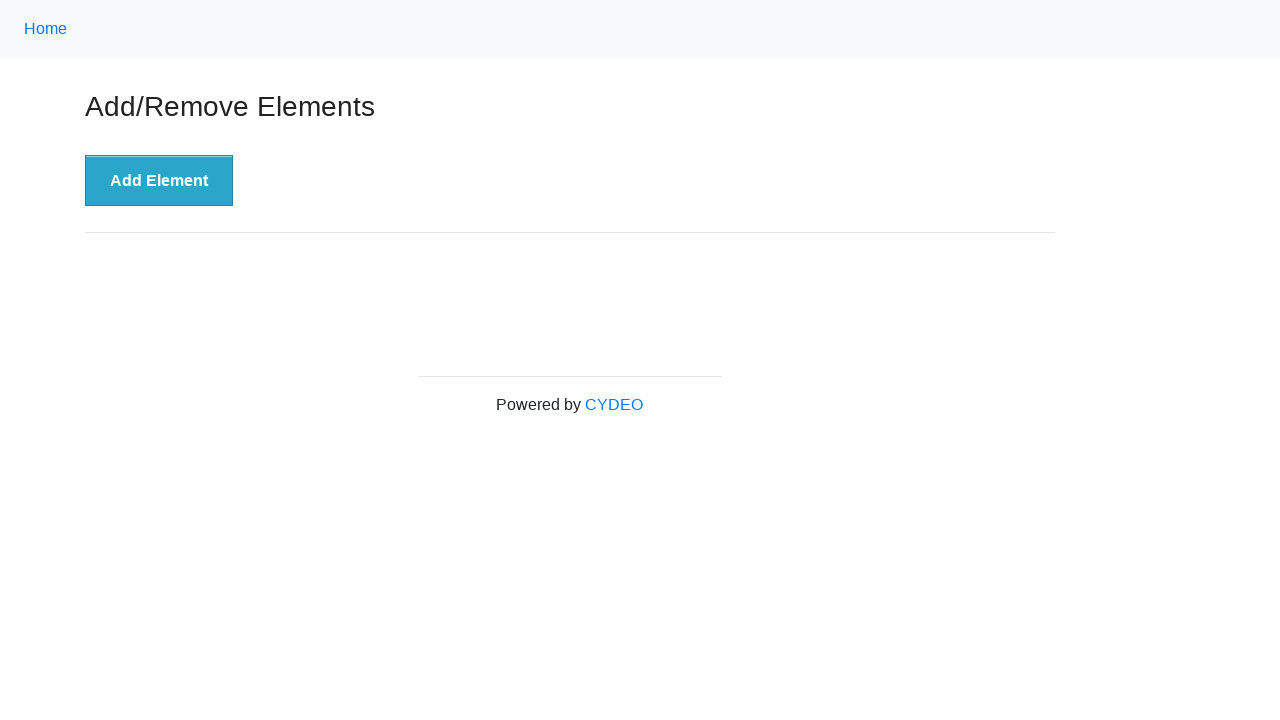

Clicked Add Element button at (159, 181) on xpath=//button[text()='Add Element']
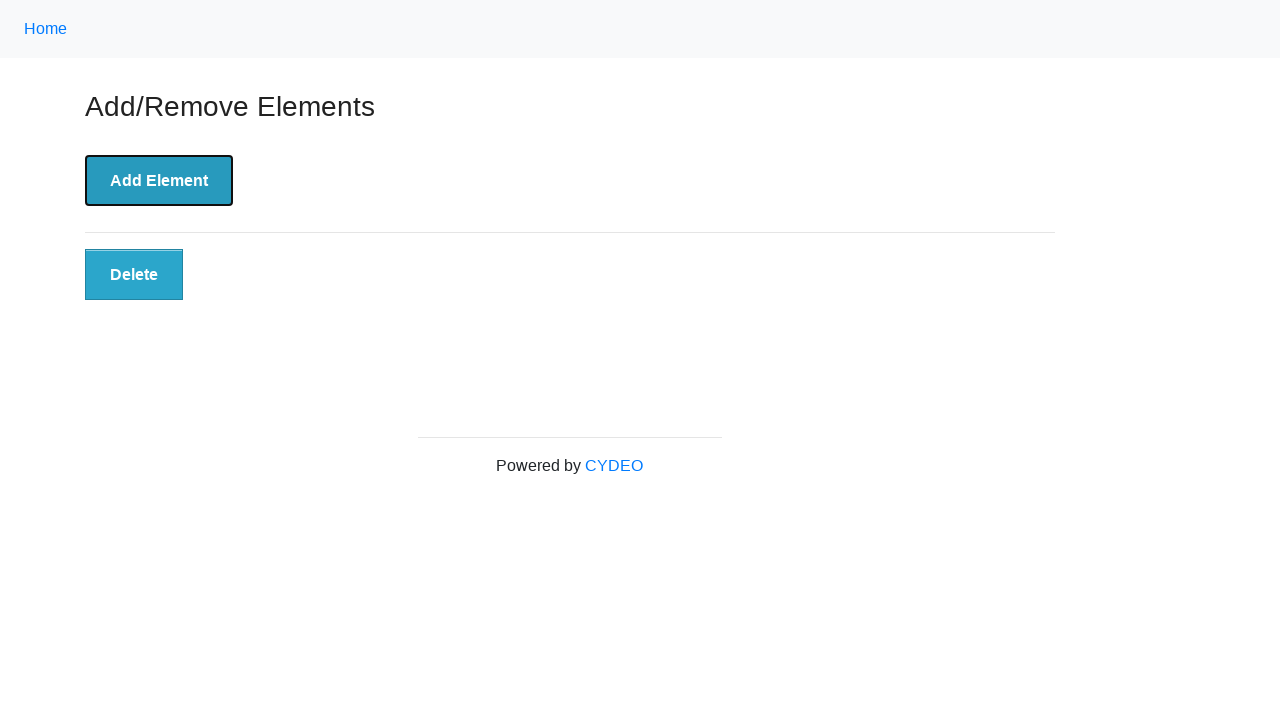

Located Delete button element
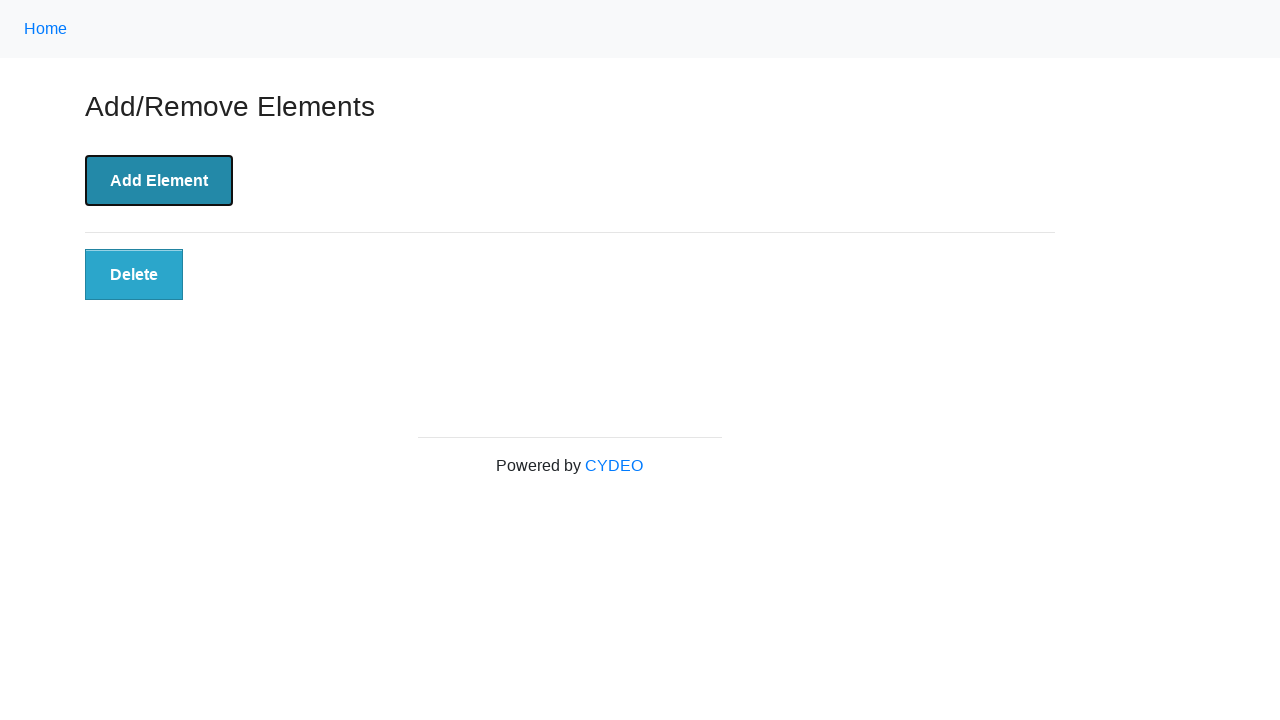

Verified Delete button is visible
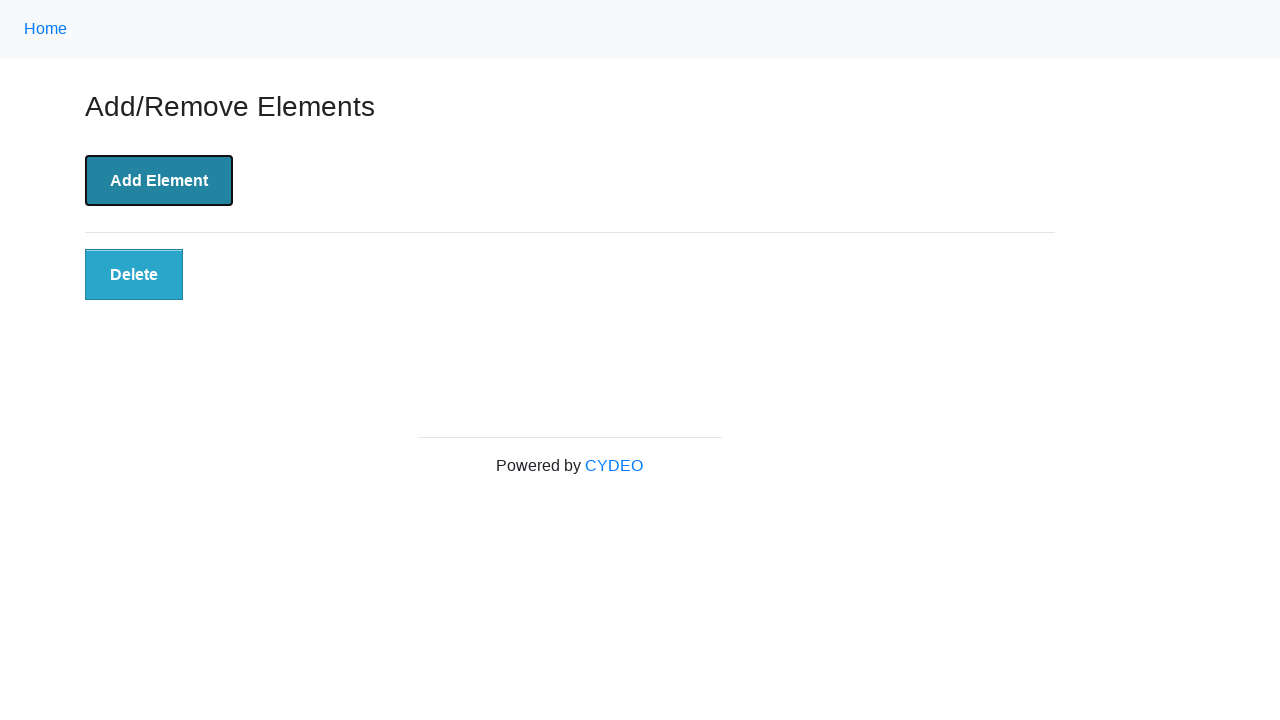

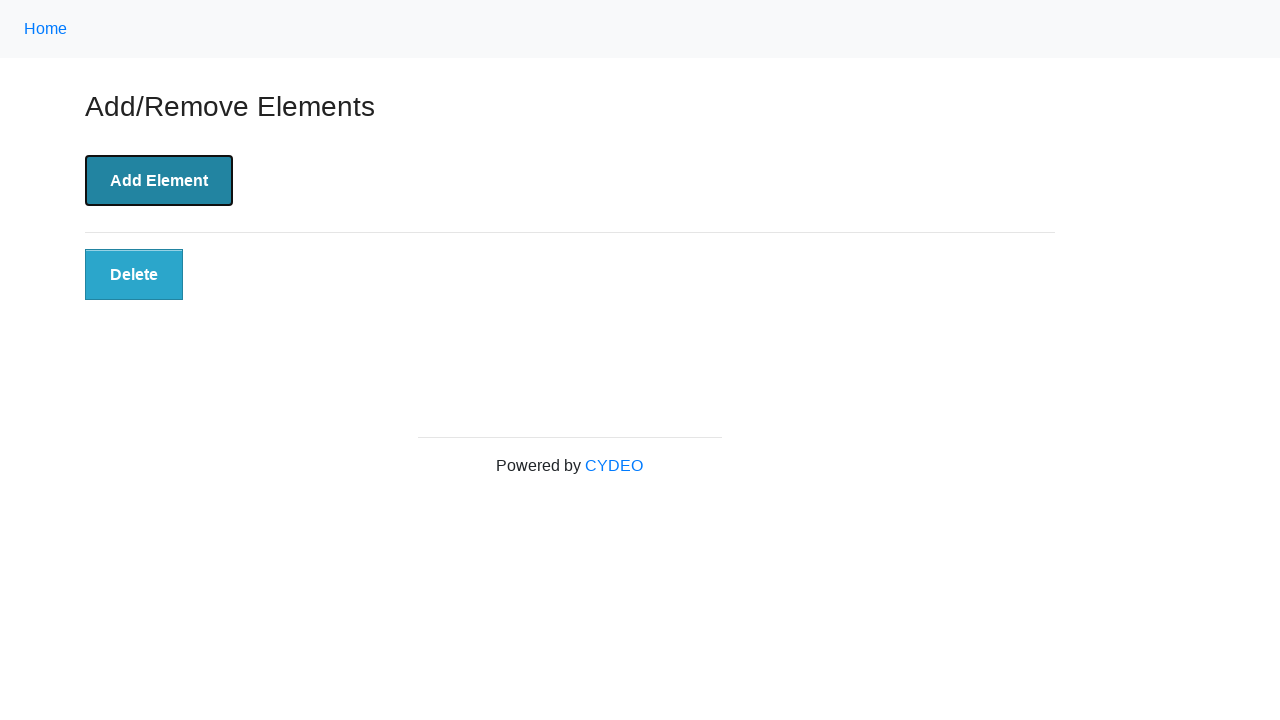